Tests that an error message is shown when trying to save an employee with an empty name field

Starting URL: https://devmountain-qa.github.io/employee-manager/1.2_Version/index.html

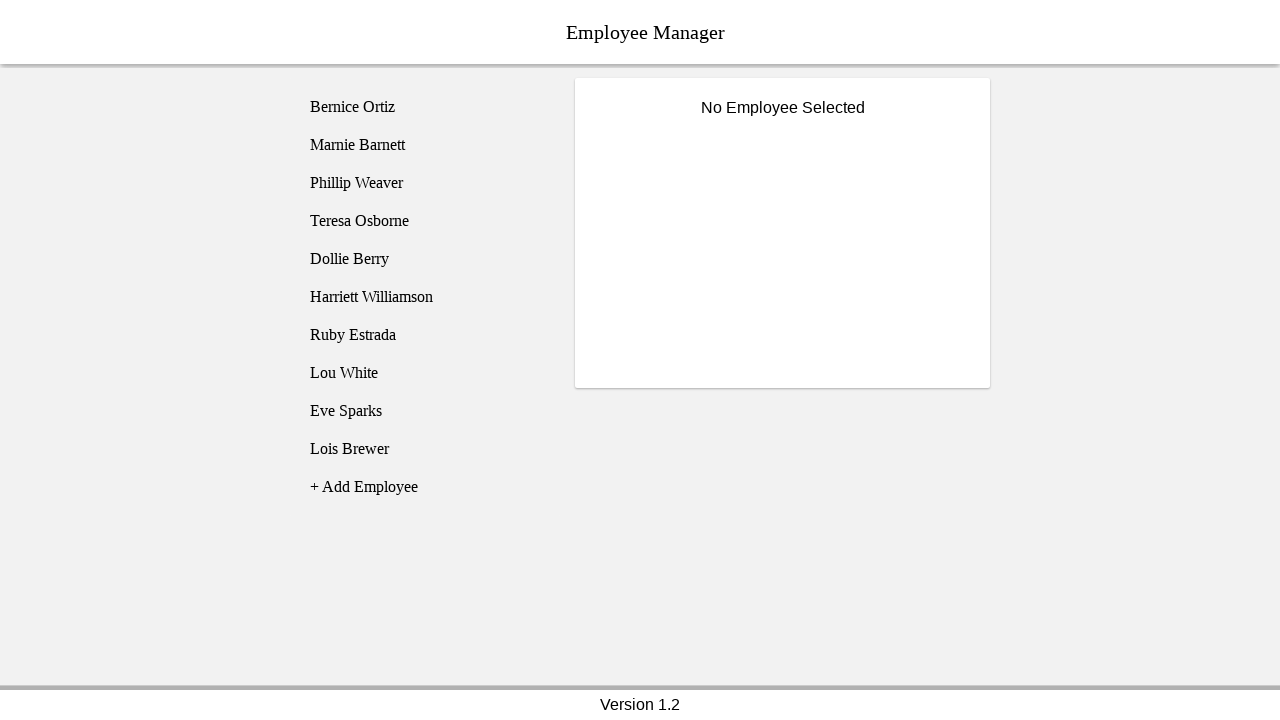

Clicked on Bernice Ortiz employee at (425, 107) on [name='employee1']
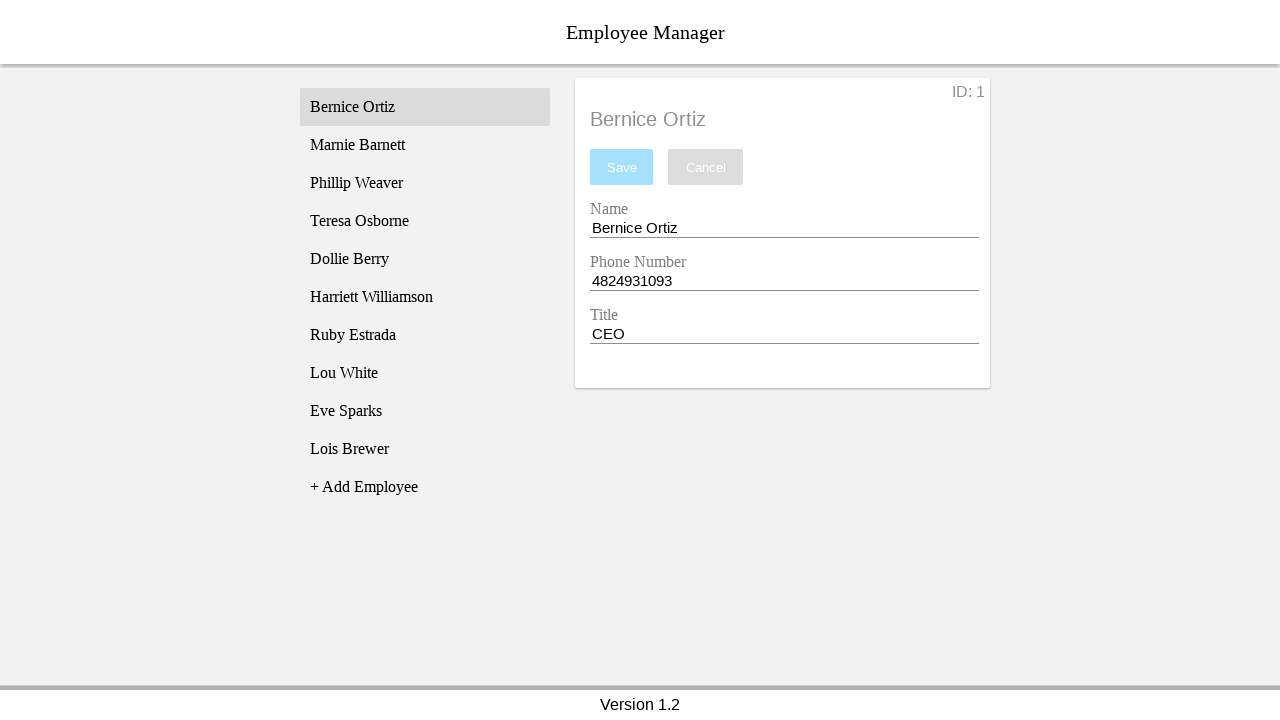

Name input field became visible
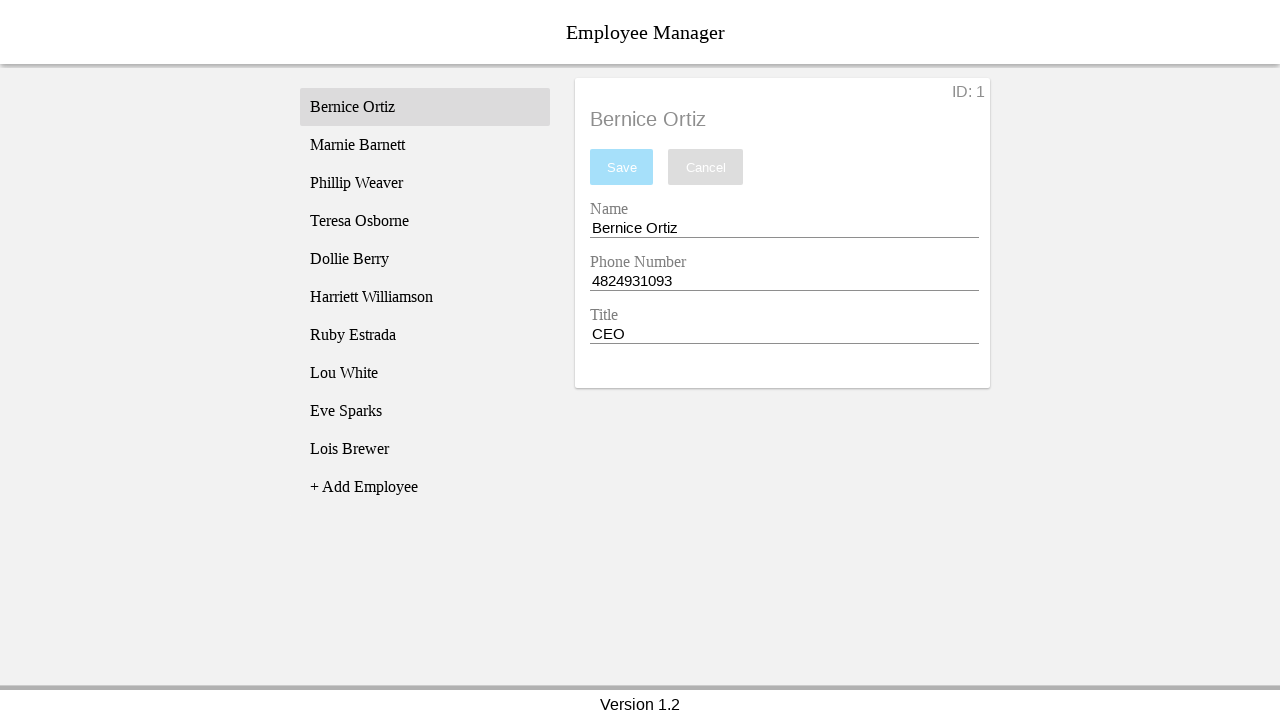

Cleared the name input field on [name='nameEntry']
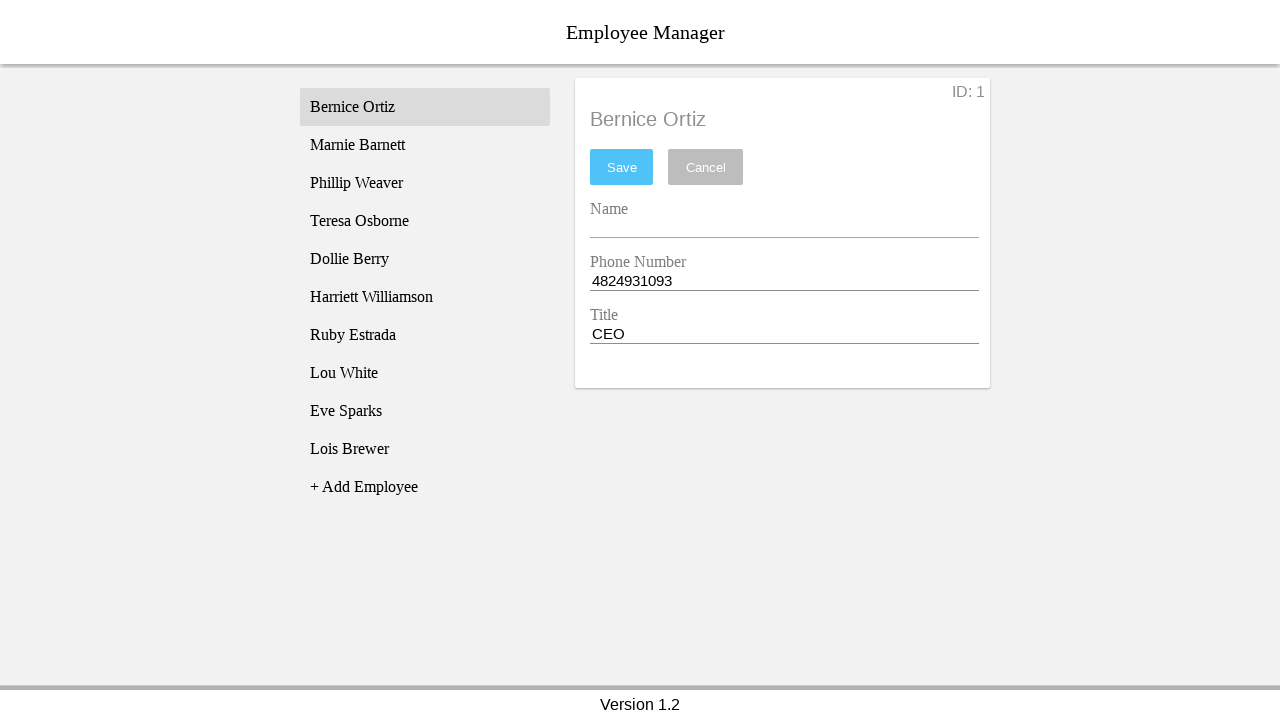

Pressed space in name input field on [name='nameEntry']
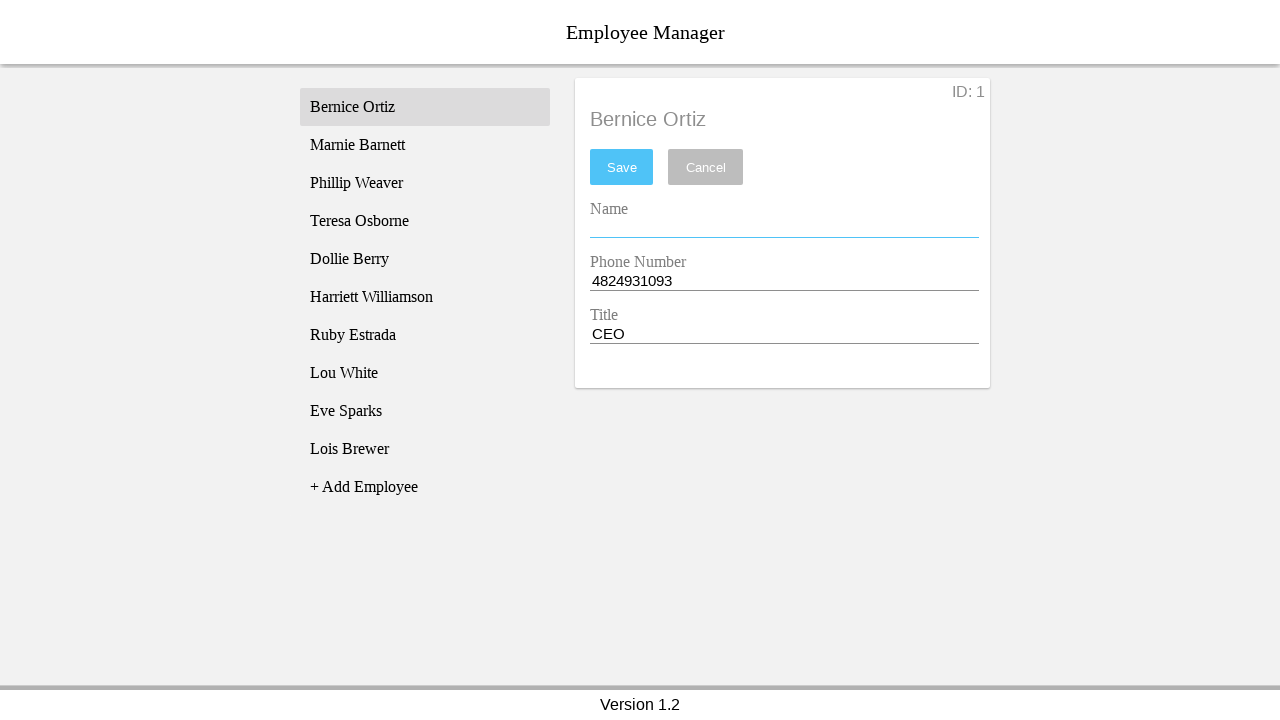

Pressed backspace to trigger validation on [name='nameEntry']
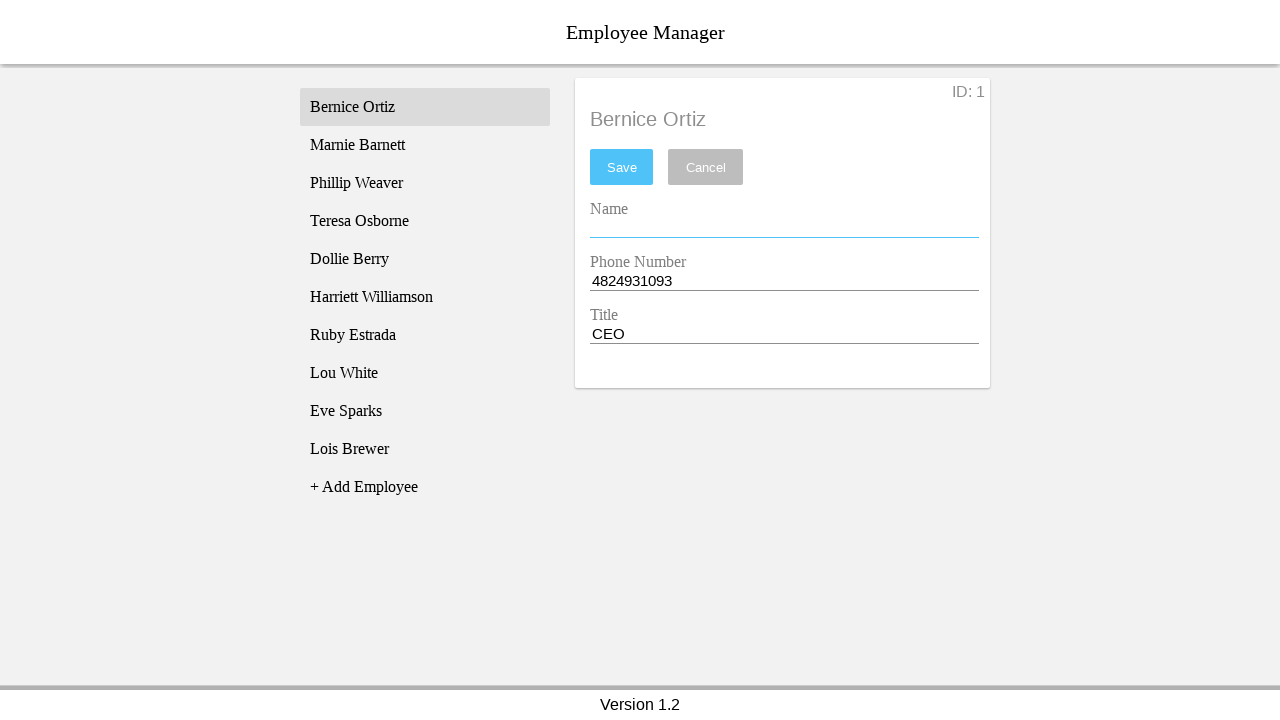

Clicked save button at (622, 167) on #saveBtn
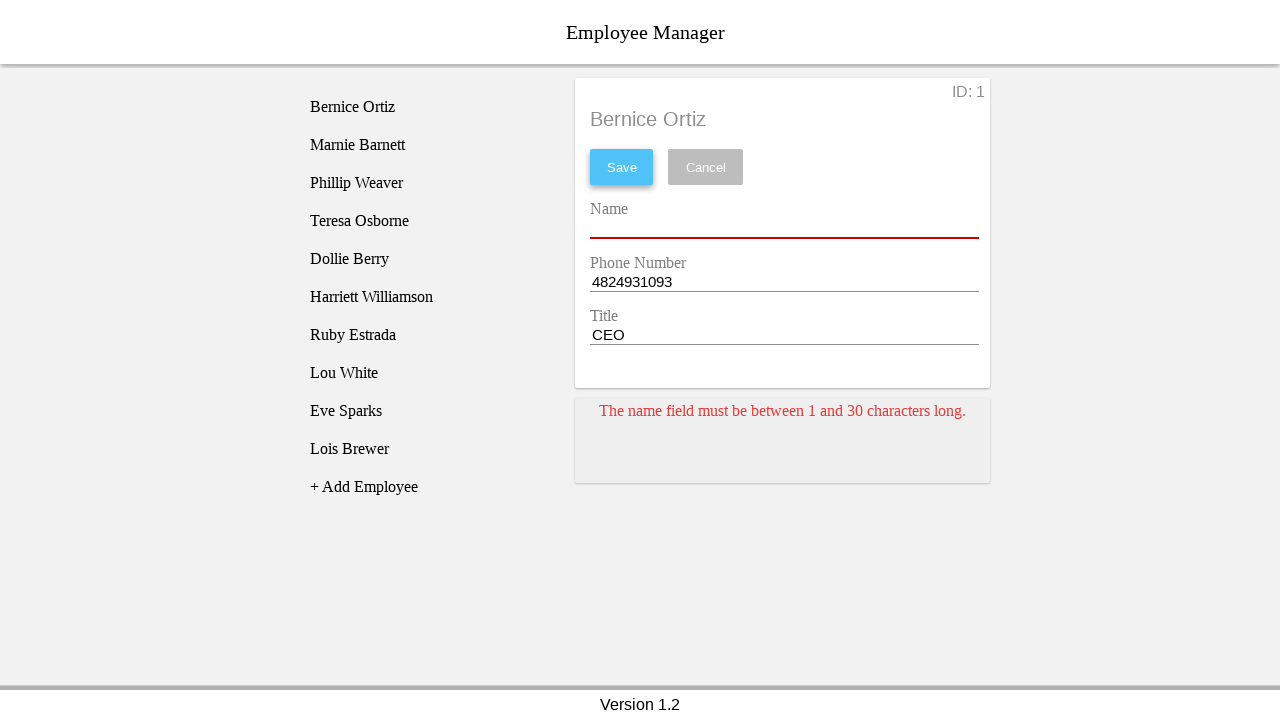

Error card appeared for empty name field
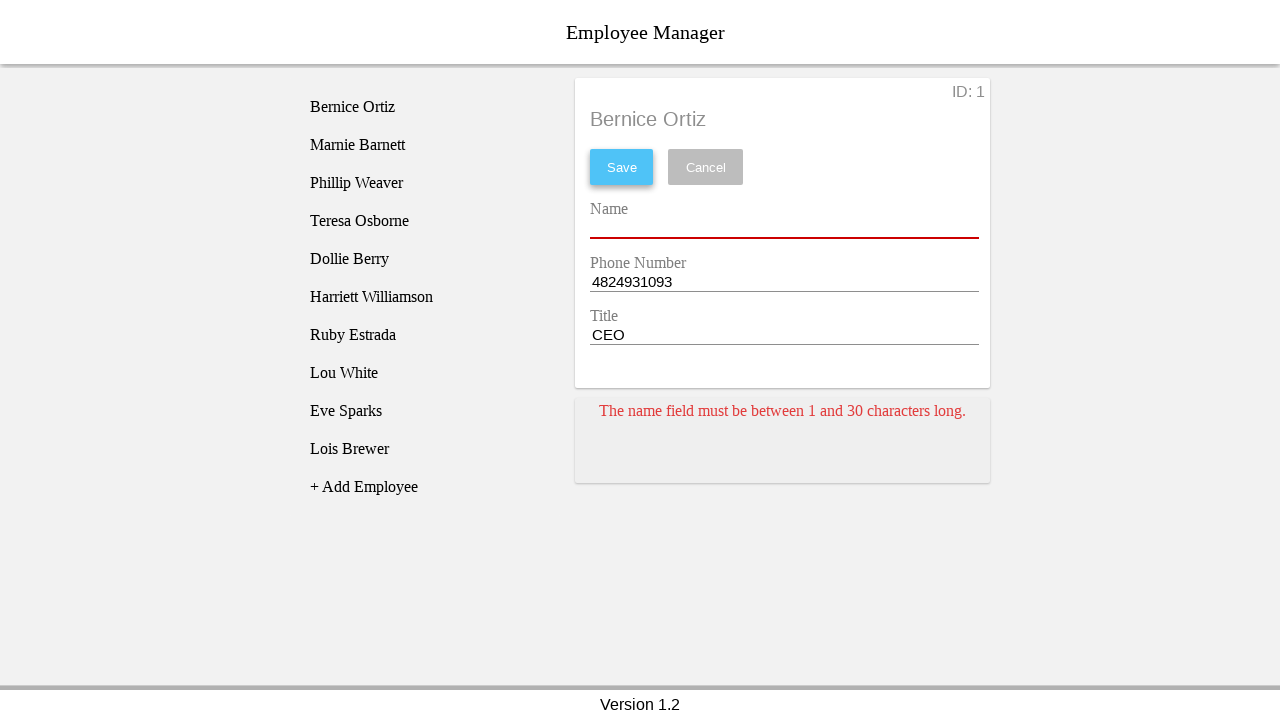

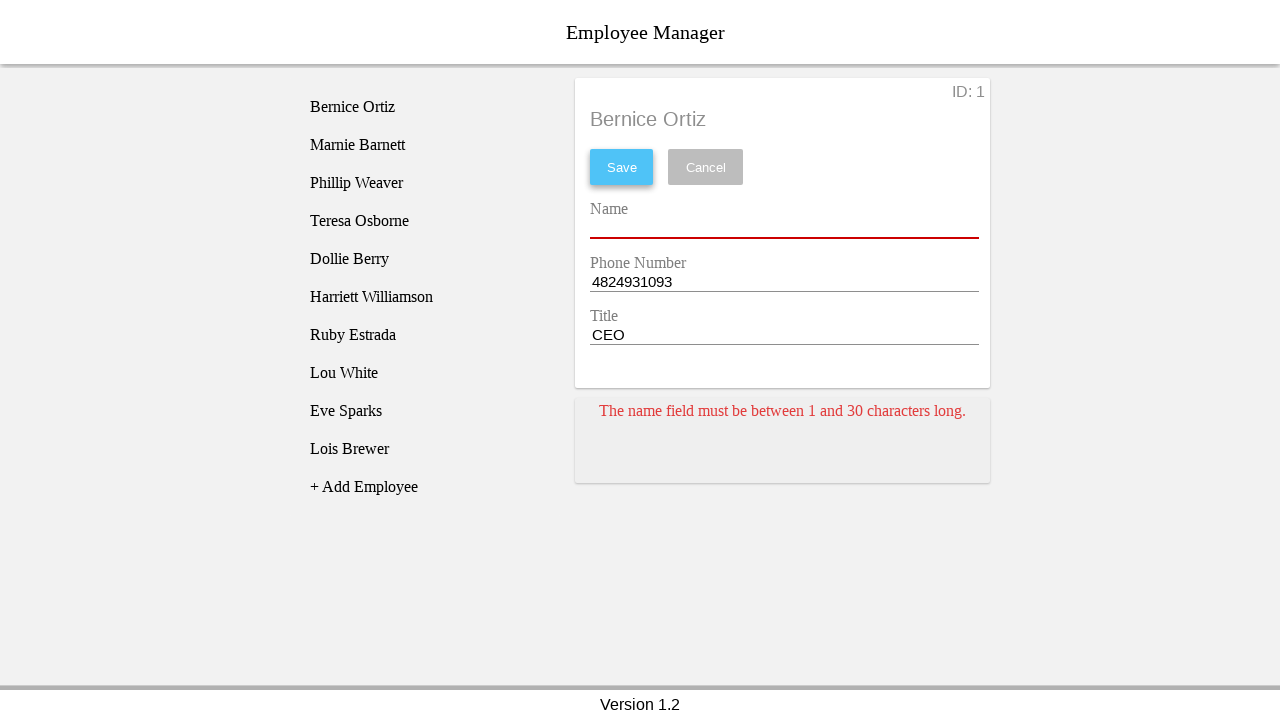